Navigates to the DemoBlaze e-commerce demo site and verifies the page loads successfully.

Starting URL: https://www.demoblaze.com/

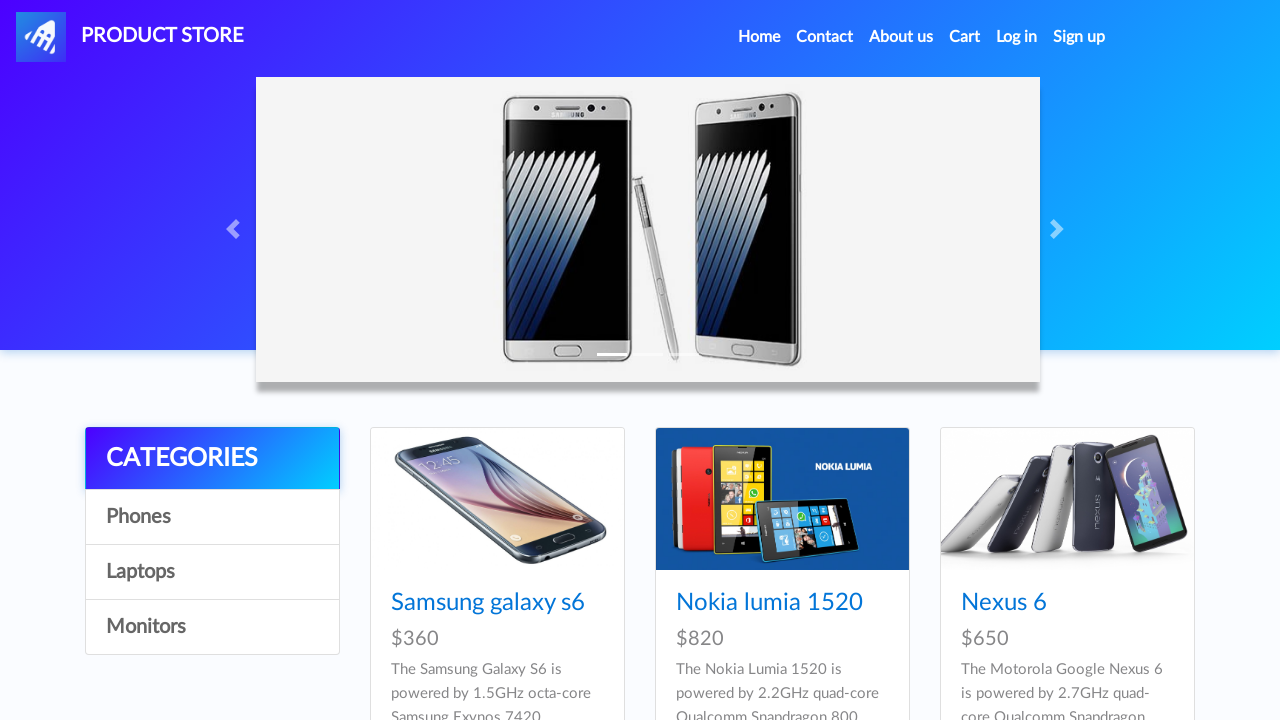

Page DOM content loaded
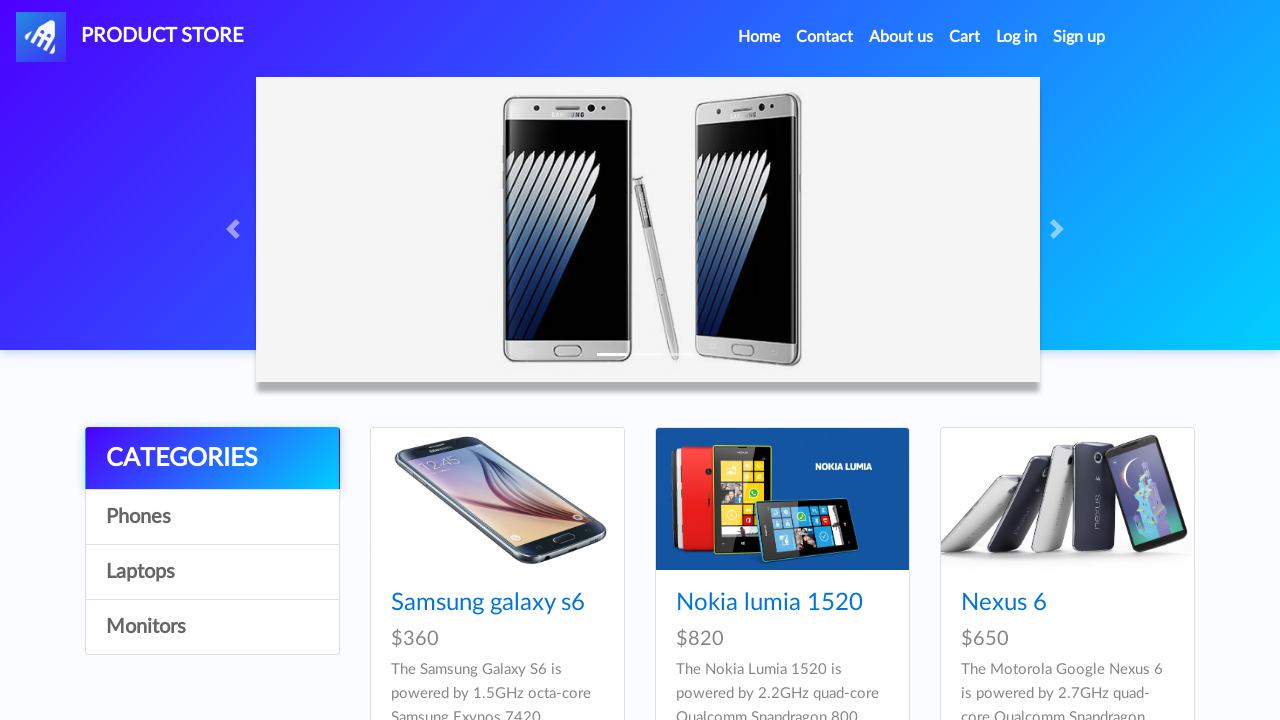

Navigation bar became visible - DemoBlaze page loaded successfully
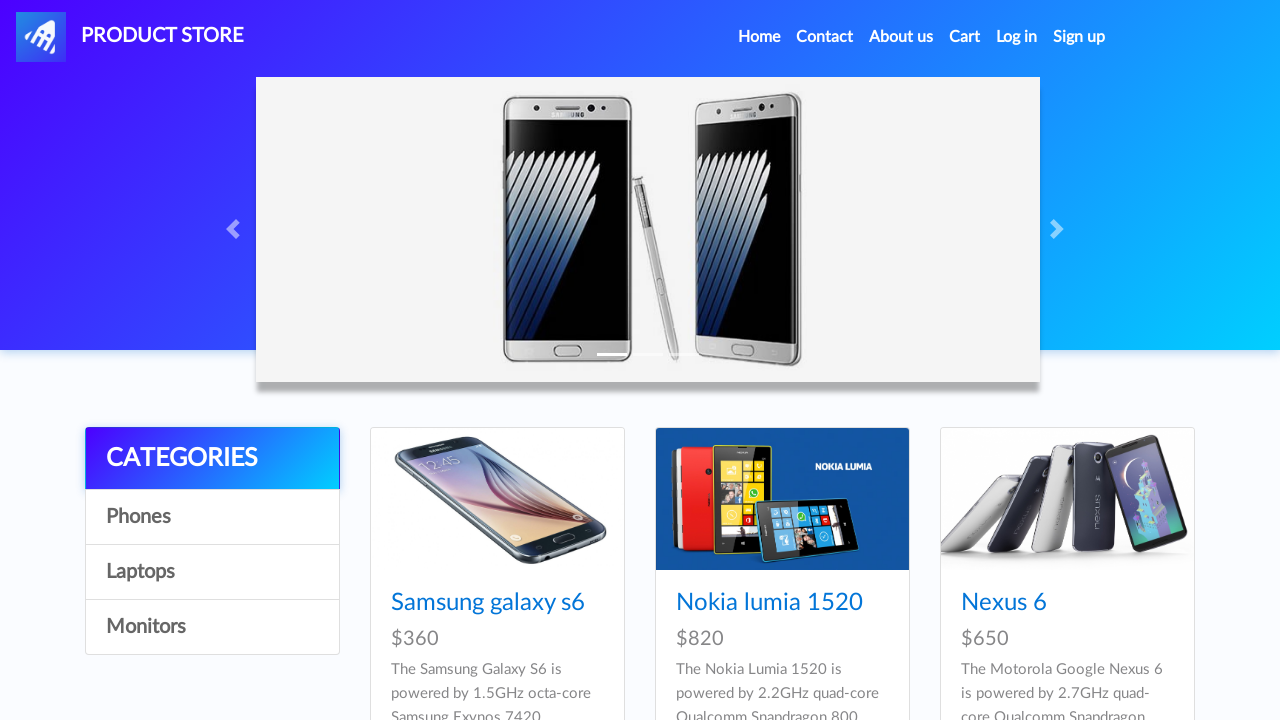

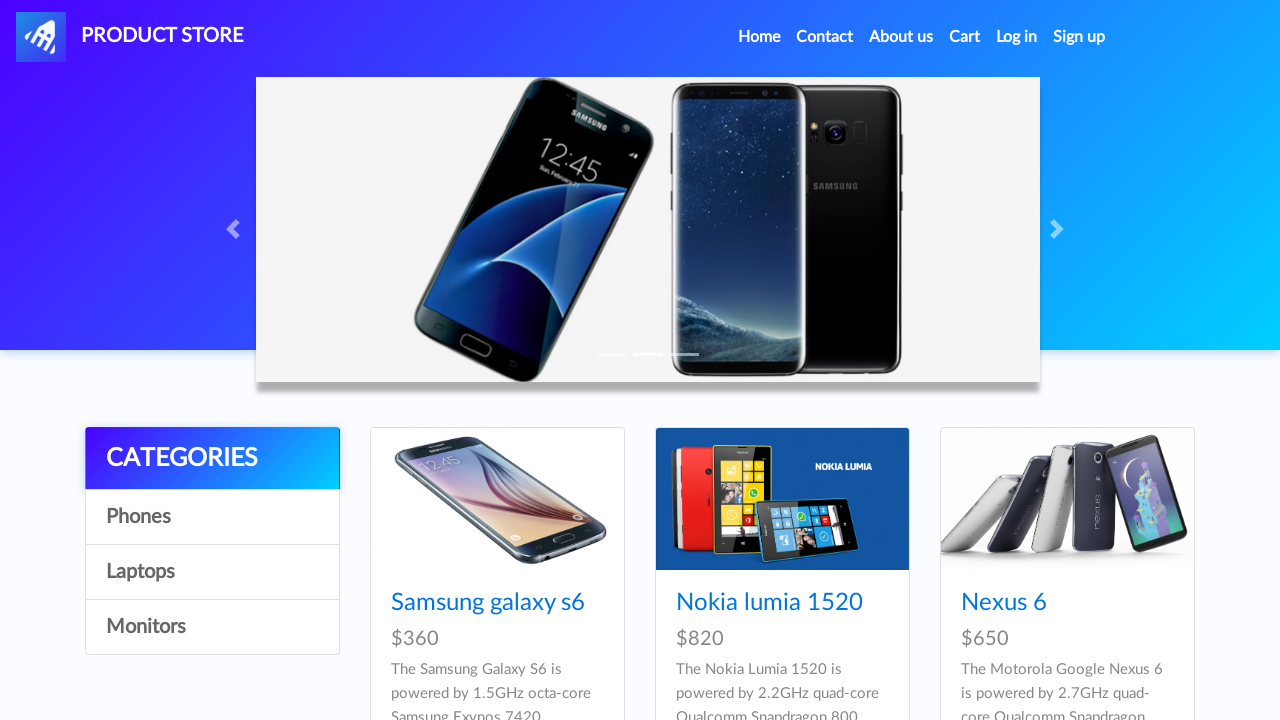